Opens inventwithpython.com and clicks on the 'Read Online for Free' link to navigate to a new page

Starting URL: http://inventwithpython.com

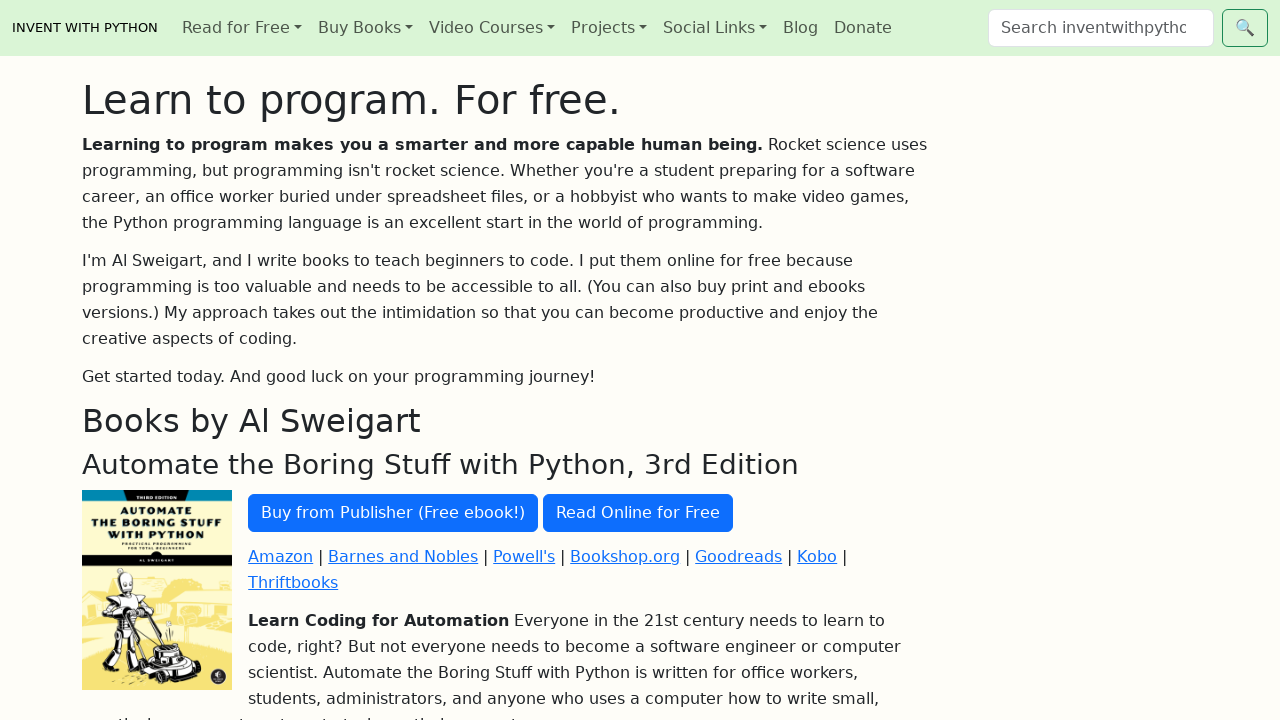

Navigated to inventwithpython.com
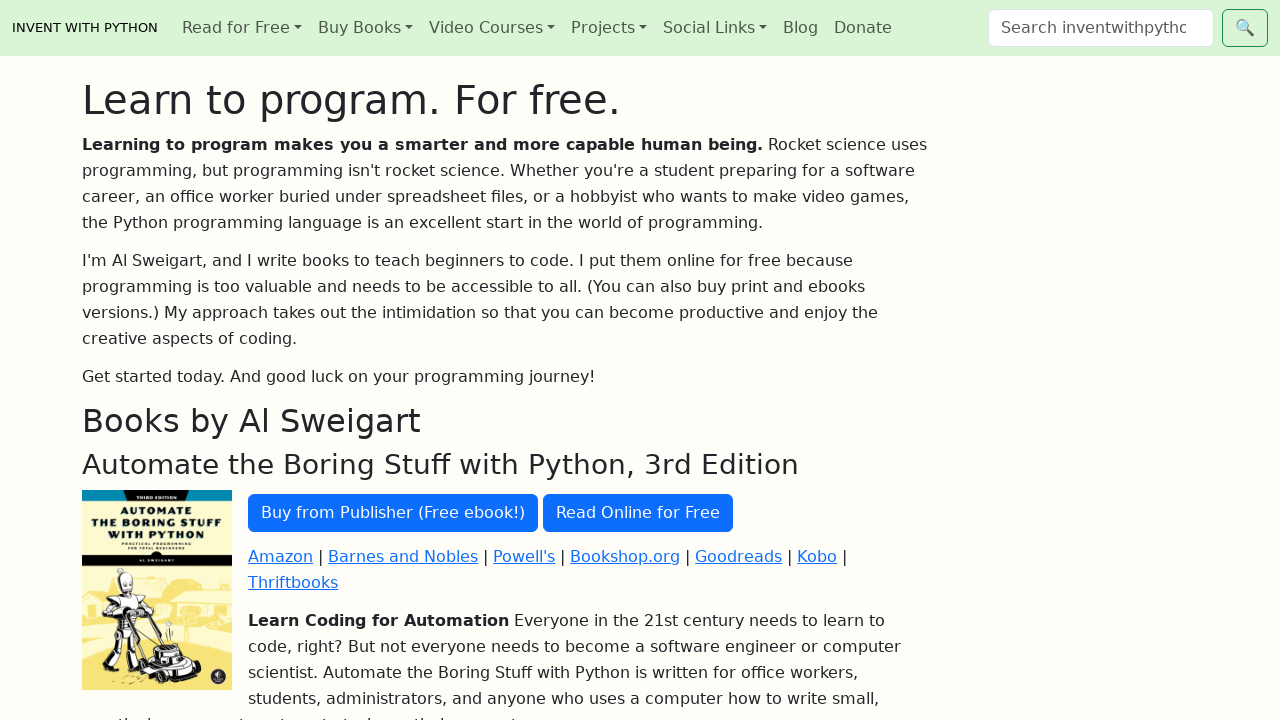

Clicked on 'Read Online for Free' link at (638, 513) on text=Read Online for Free
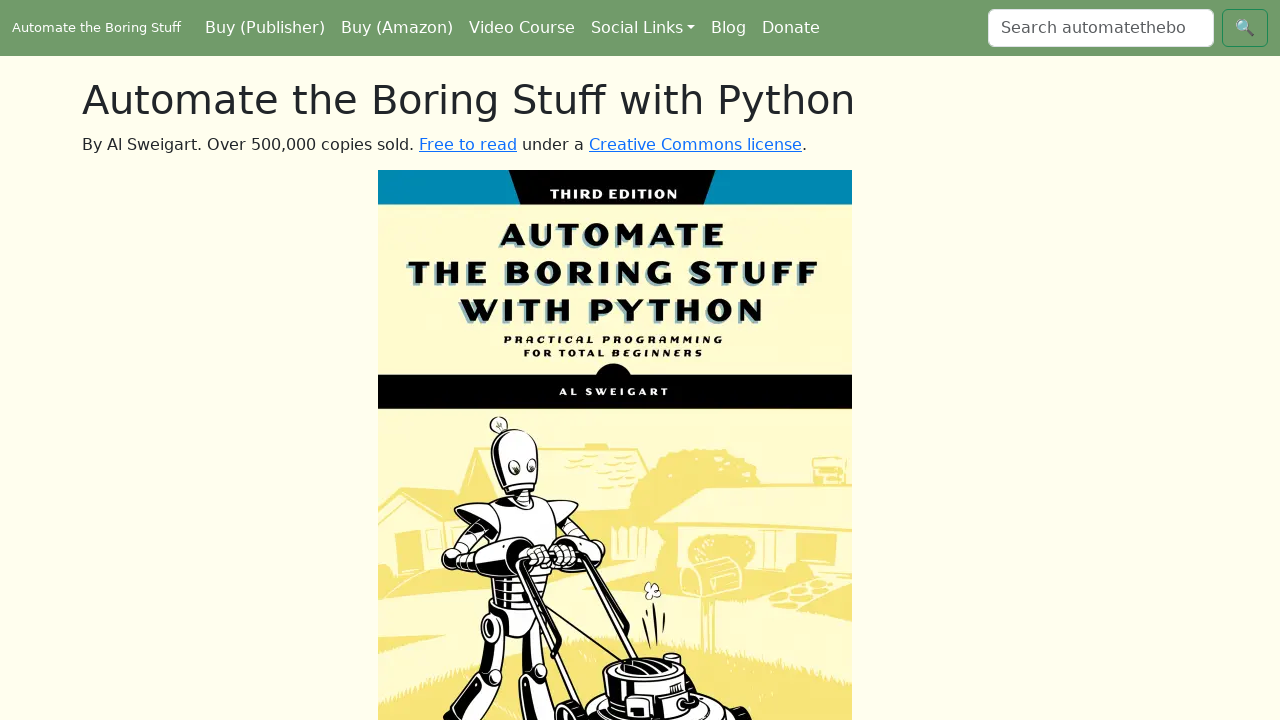

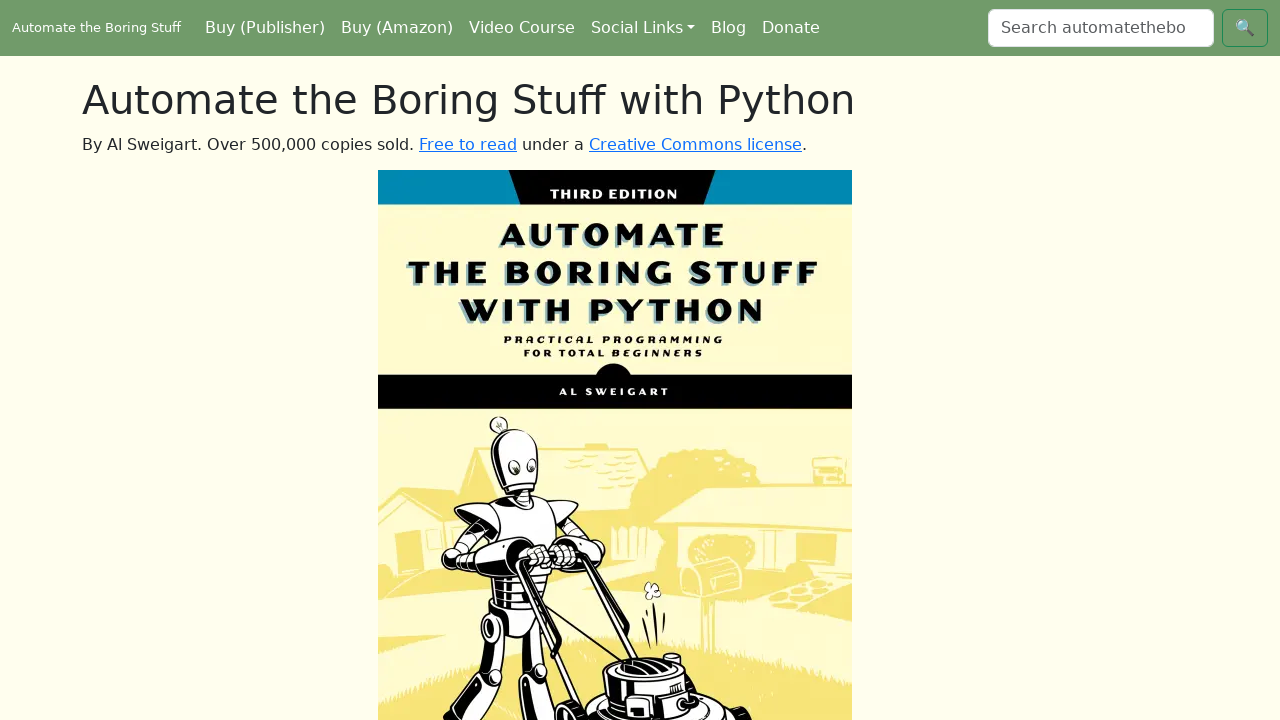